Navigates to the Rahul Shetty Academy dropdown practice page to verify it loads successfully

Starting URL: https://rahulshettyacademy.com/dropdownsPractise/

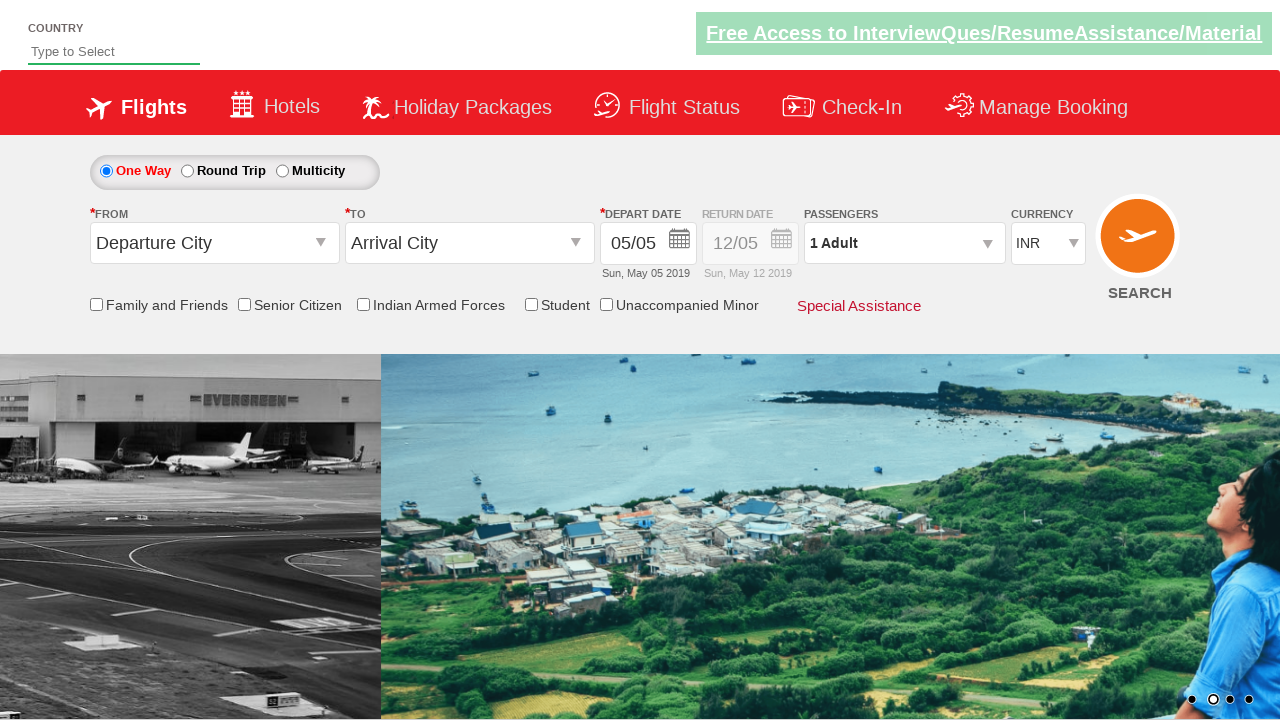

Waited for page to reach domcontentloaded state on Rahul Shetty Academy dropdown practice page
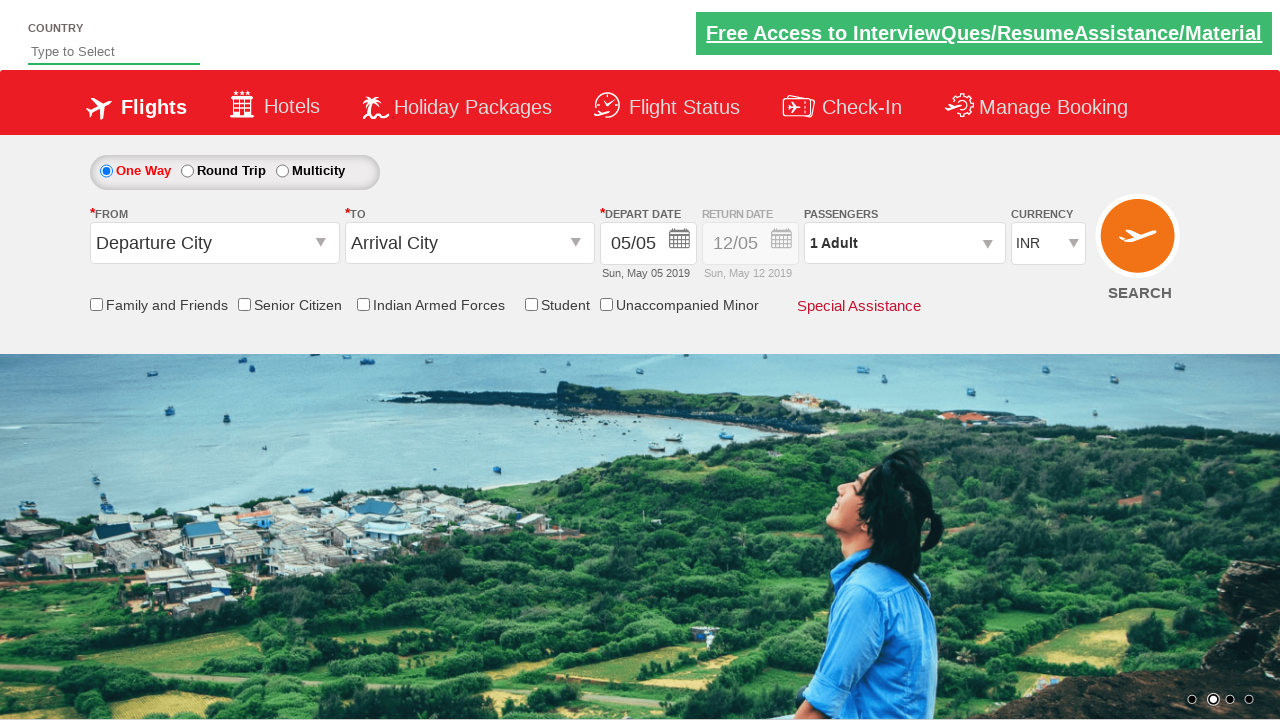

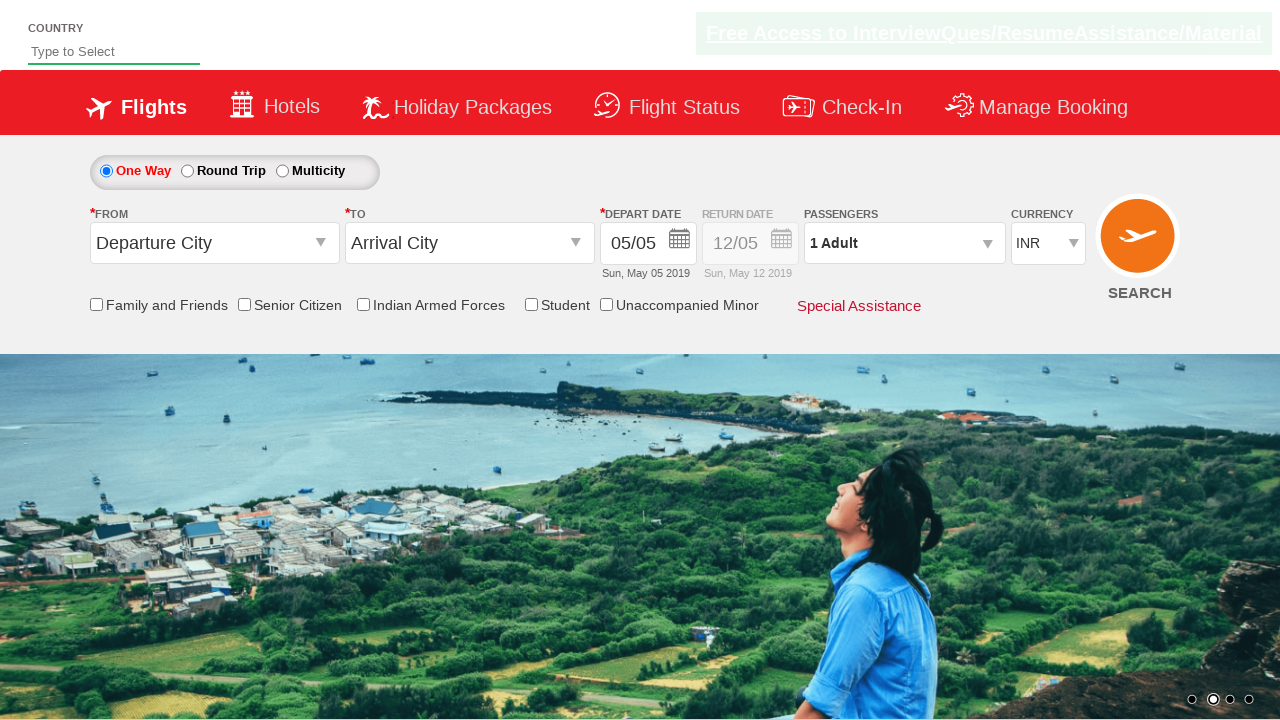